Tests the forgot password form by filling in an email address

Starting URL: https://the-internet.herokuapp.com/forgot_password

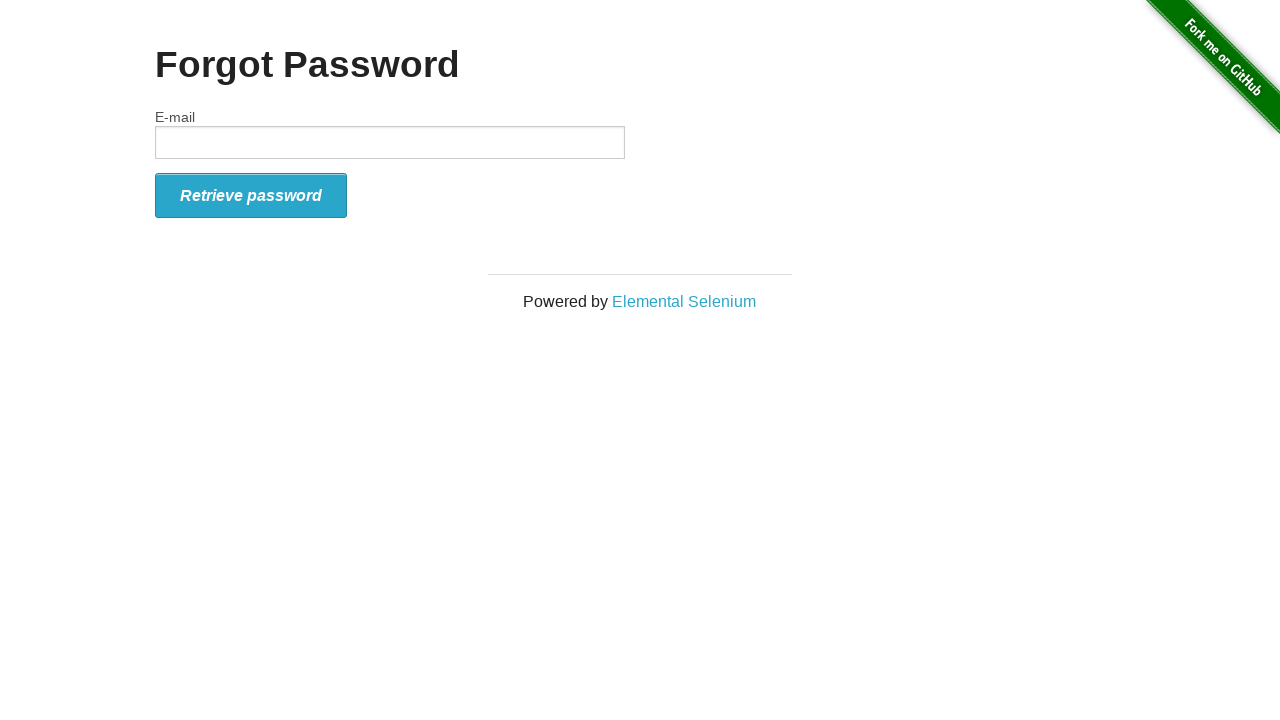

Filled email field with 'test@example.com' on internal:label="E-mail"i
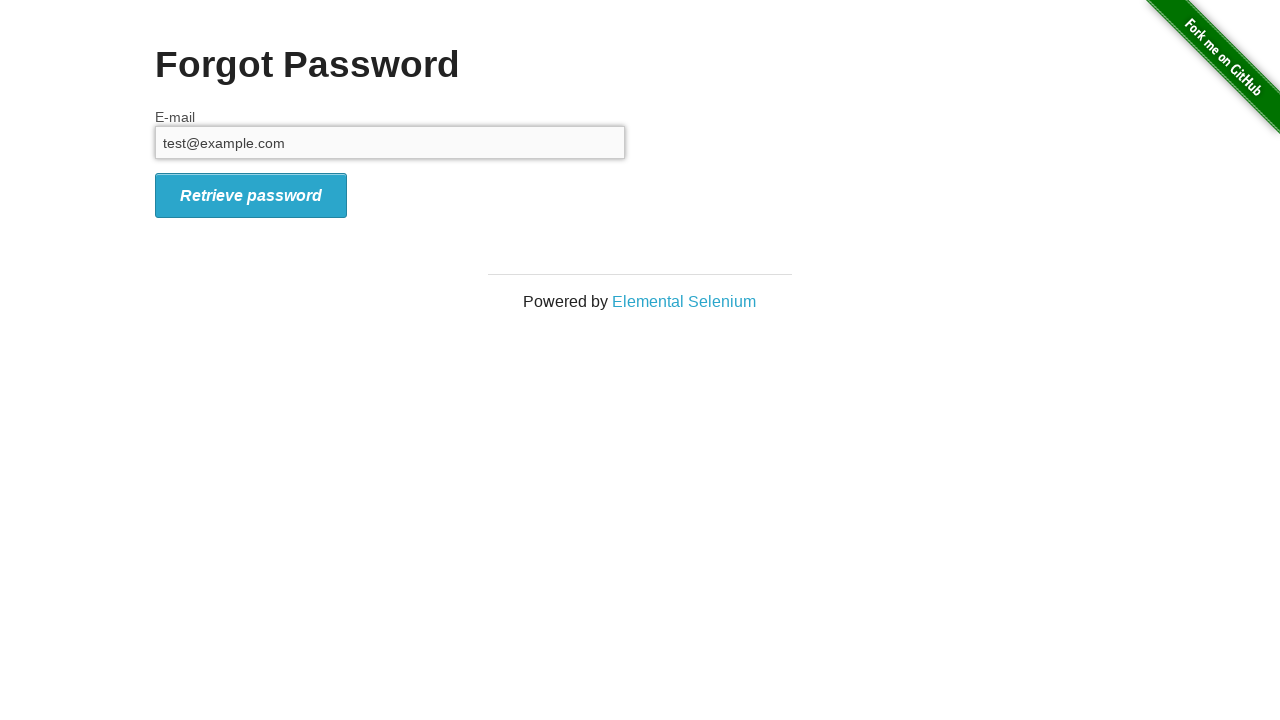

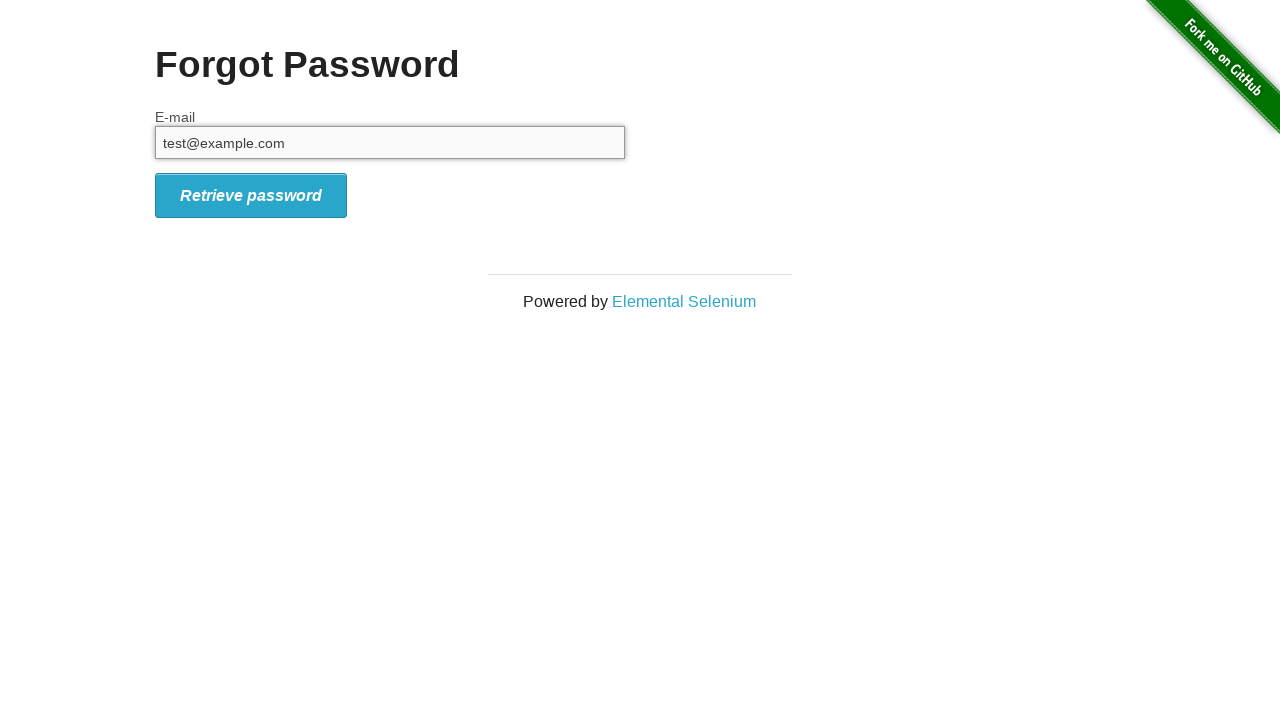